Tests multiple window handling with explicit window switching - clicks a link to open a new window, stores window references, and switches between them to verify titles.

Starting URL: http://the-internet.herokuapp.com/windows

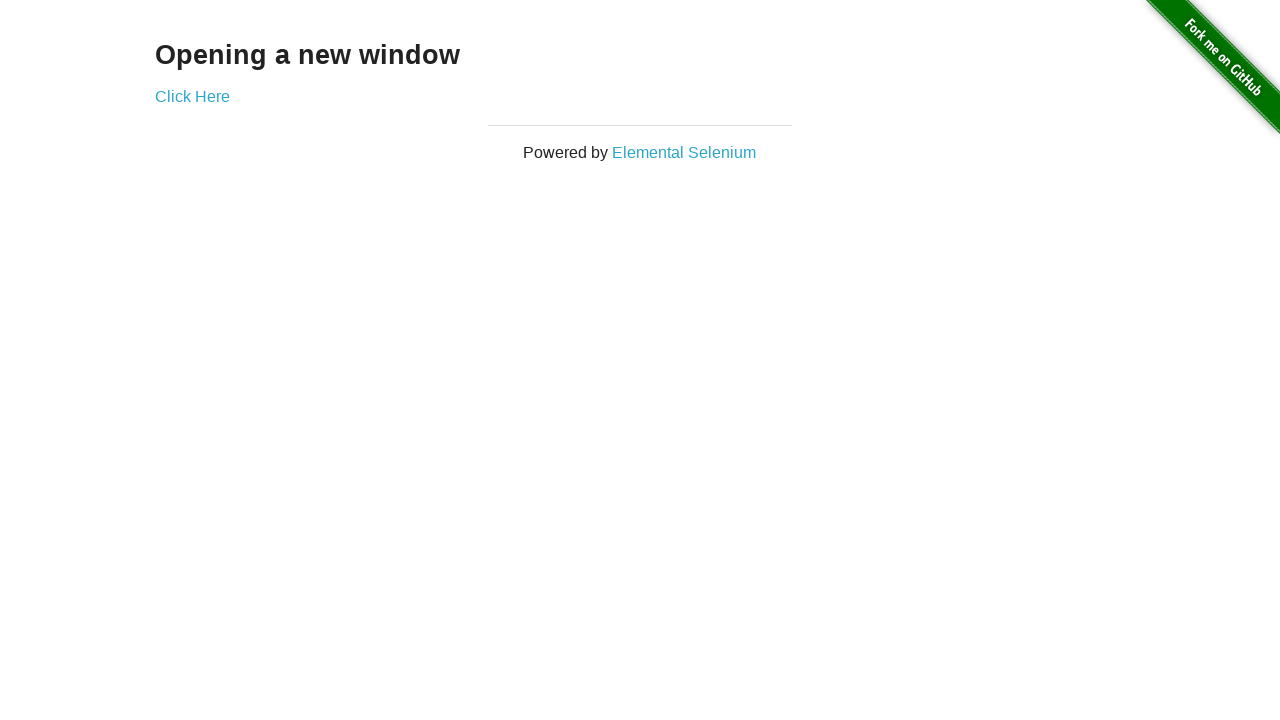

Stored reference to the first page
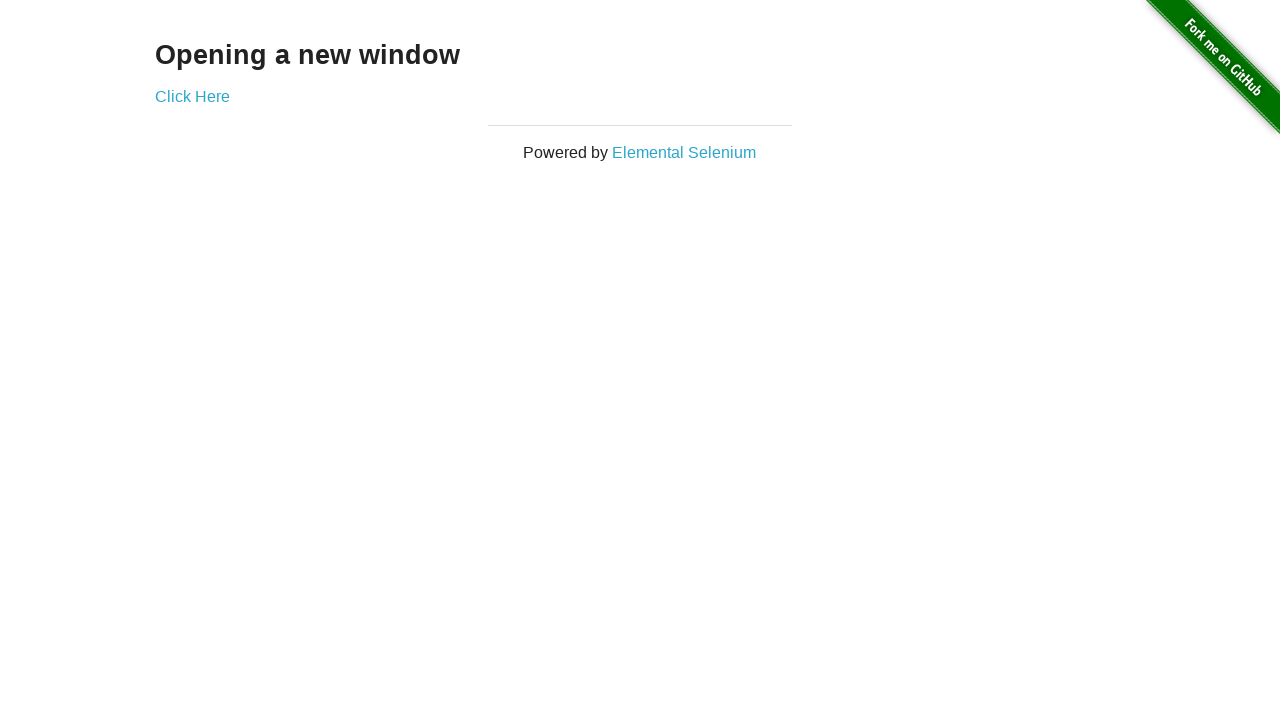

Clicked link to open new window at (192, 96) on .example a
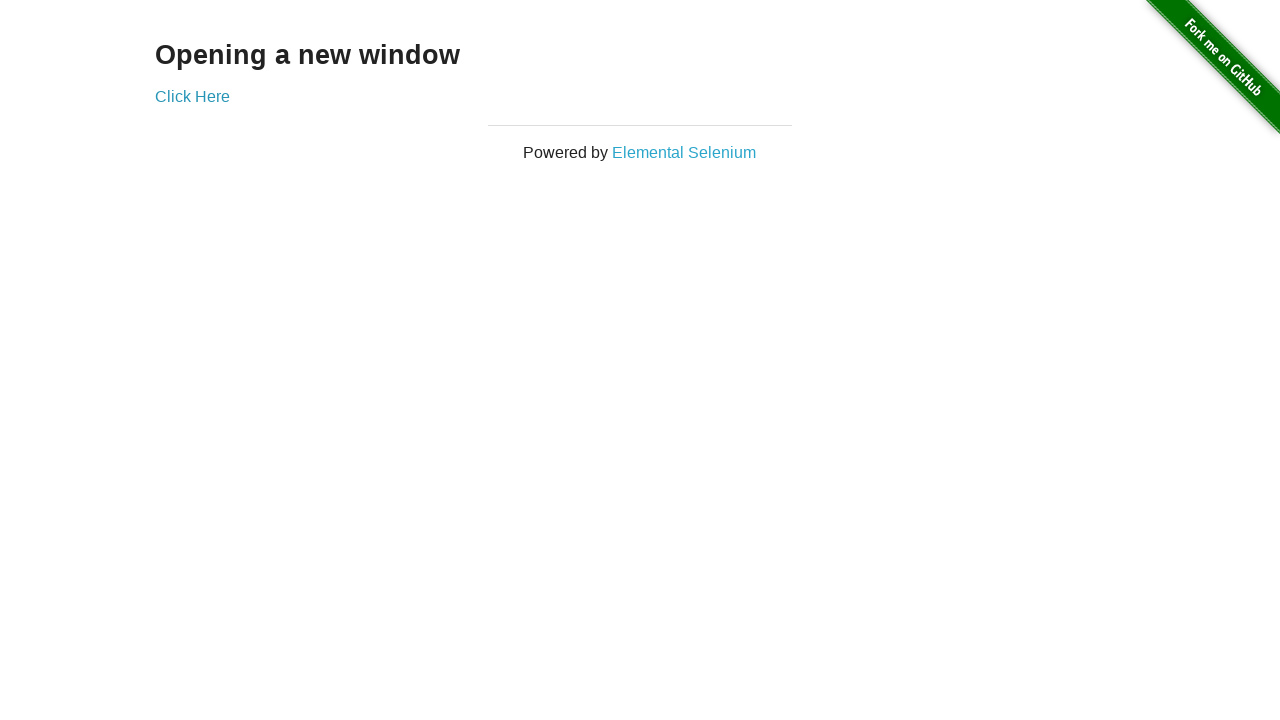

Captured new window reference
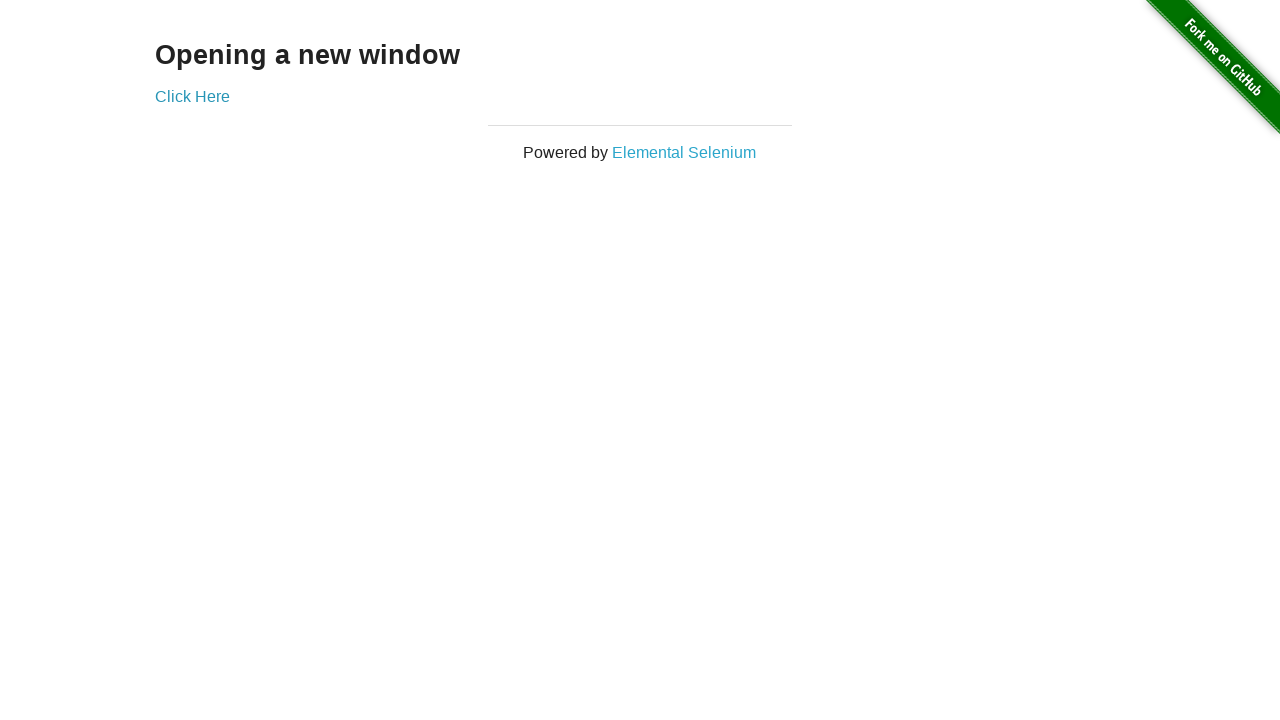

New window finished loading
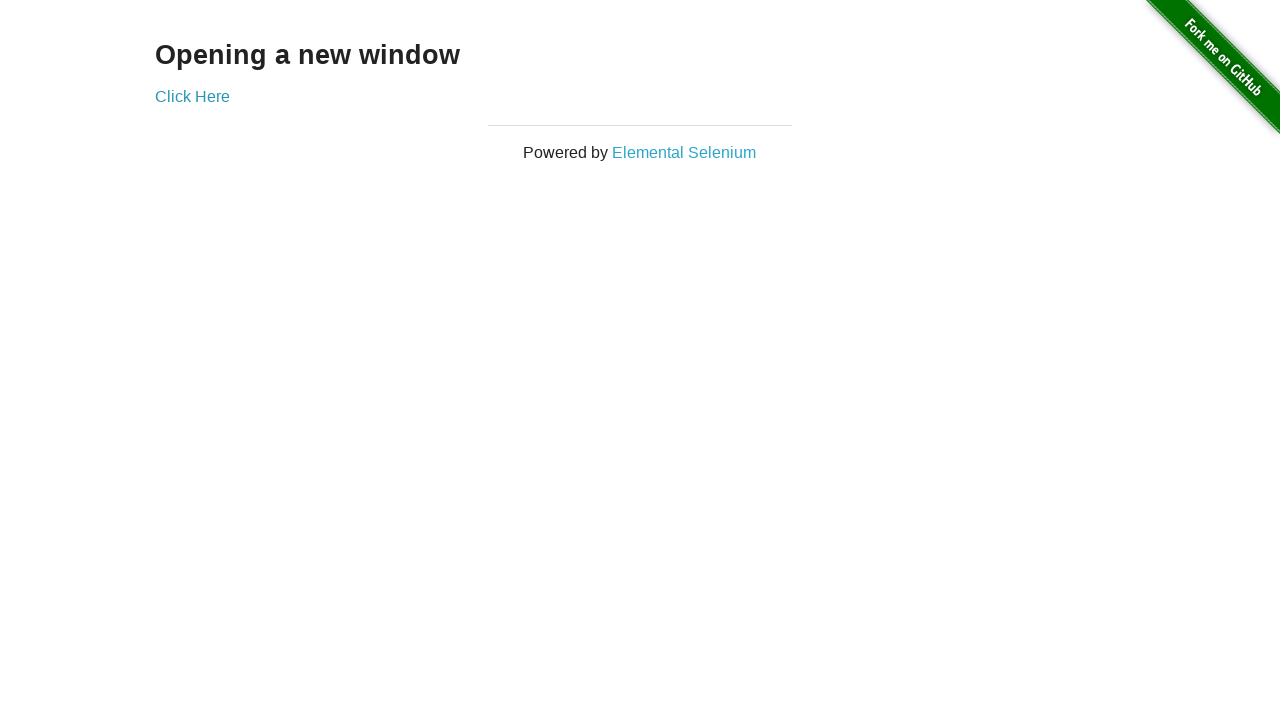

Switched to first window
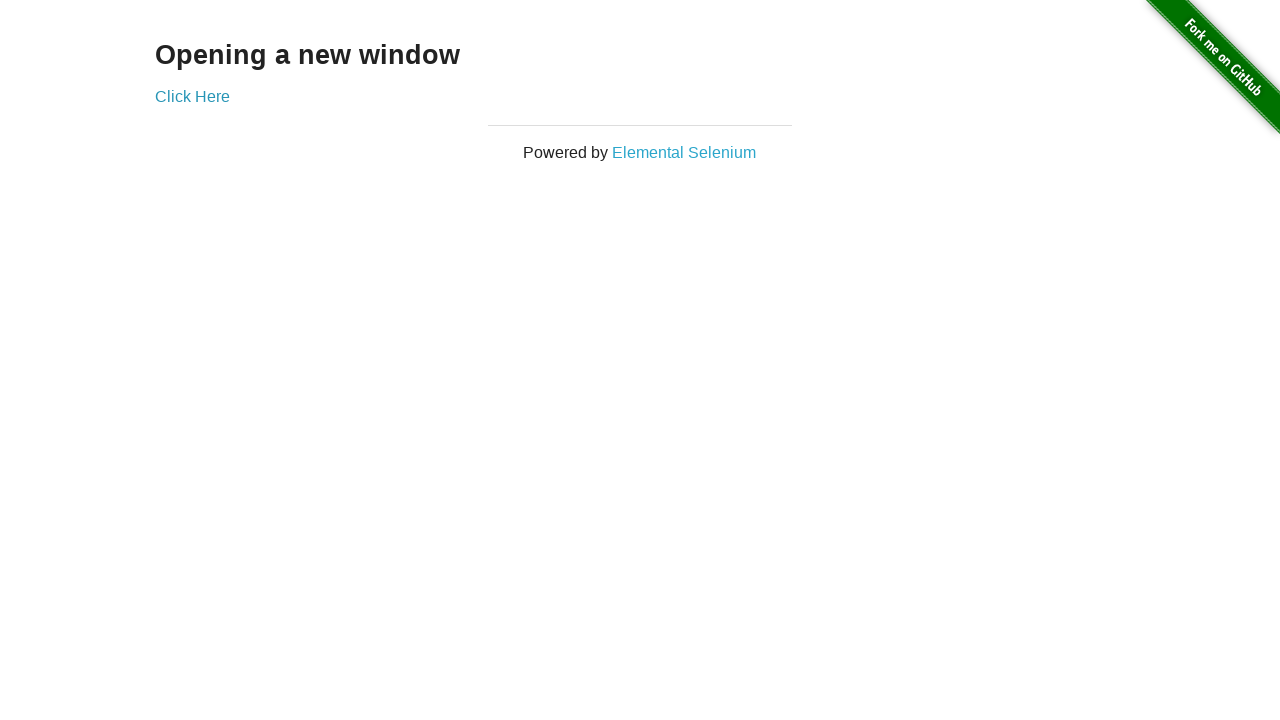

Verified first window title is not 'New Window'
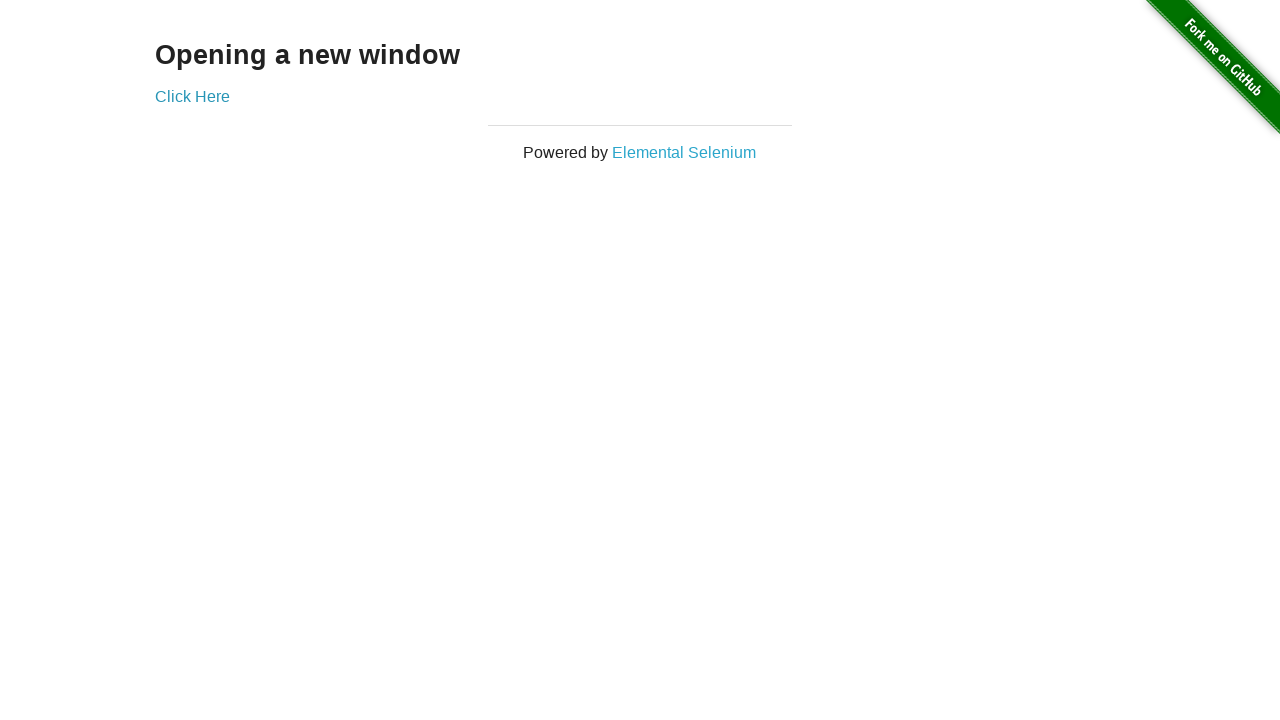

Switched to new window
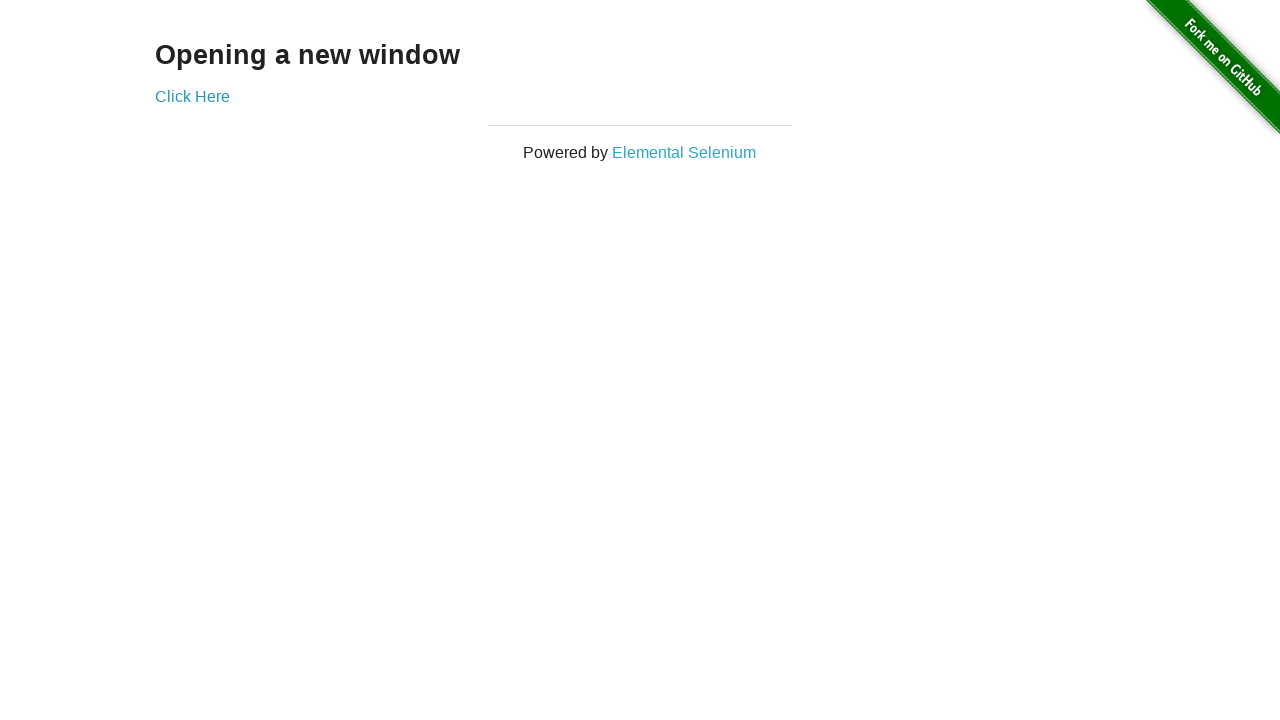

Verified new window title is 'New Window'
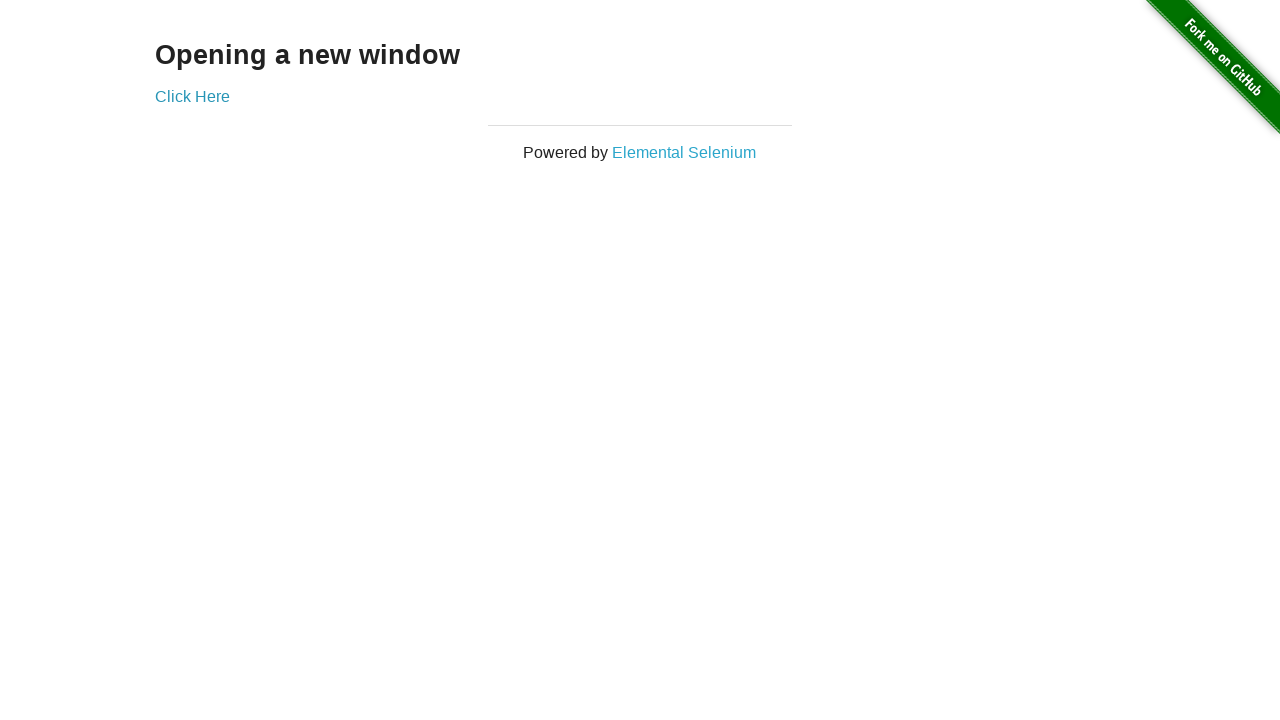

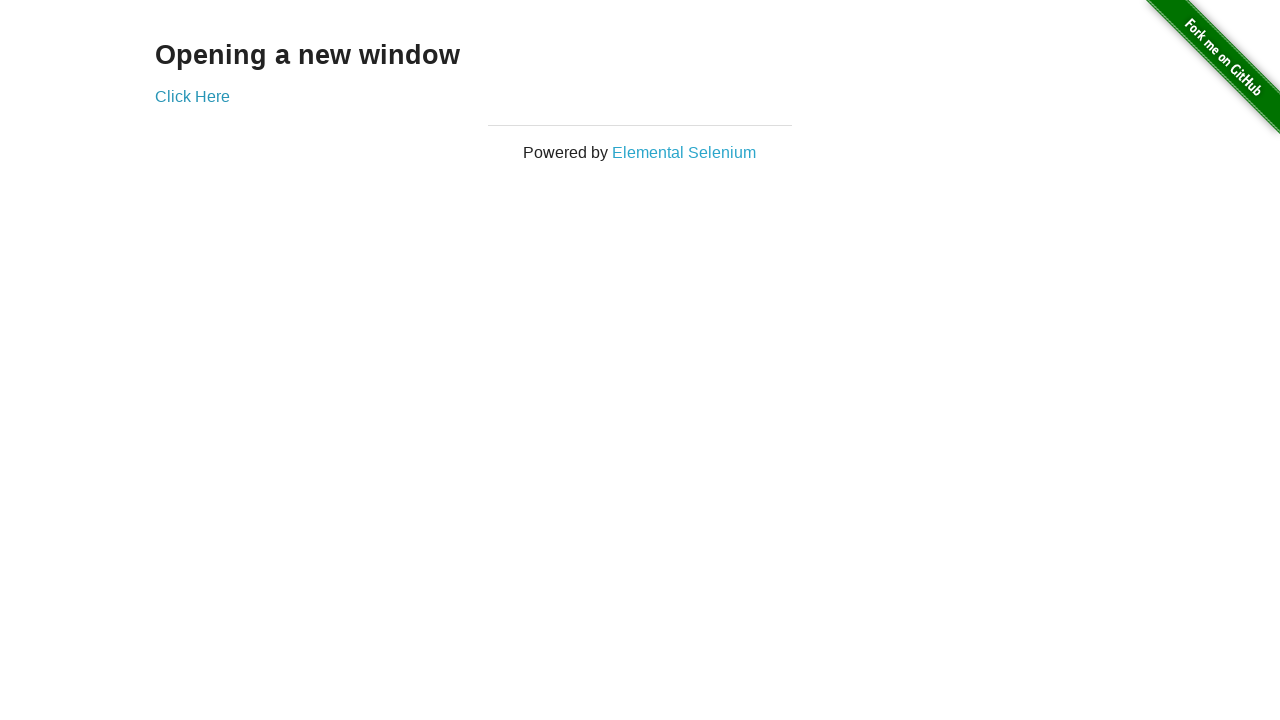